Tests various button click types including double-click, right-click, and regular click on the Buttons page.

Starting URL: https://demoqa.com/

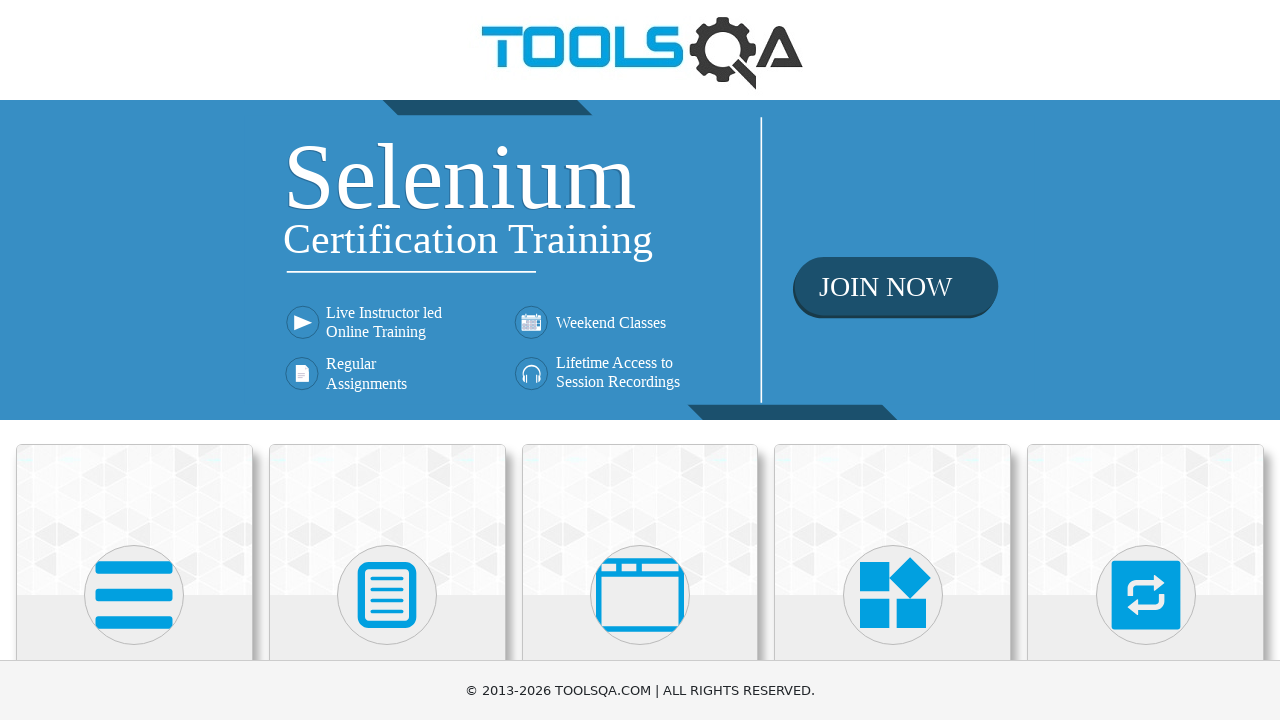

Clicked on Elements section at (134, 360) on xpath=//h5[text()='Elements']
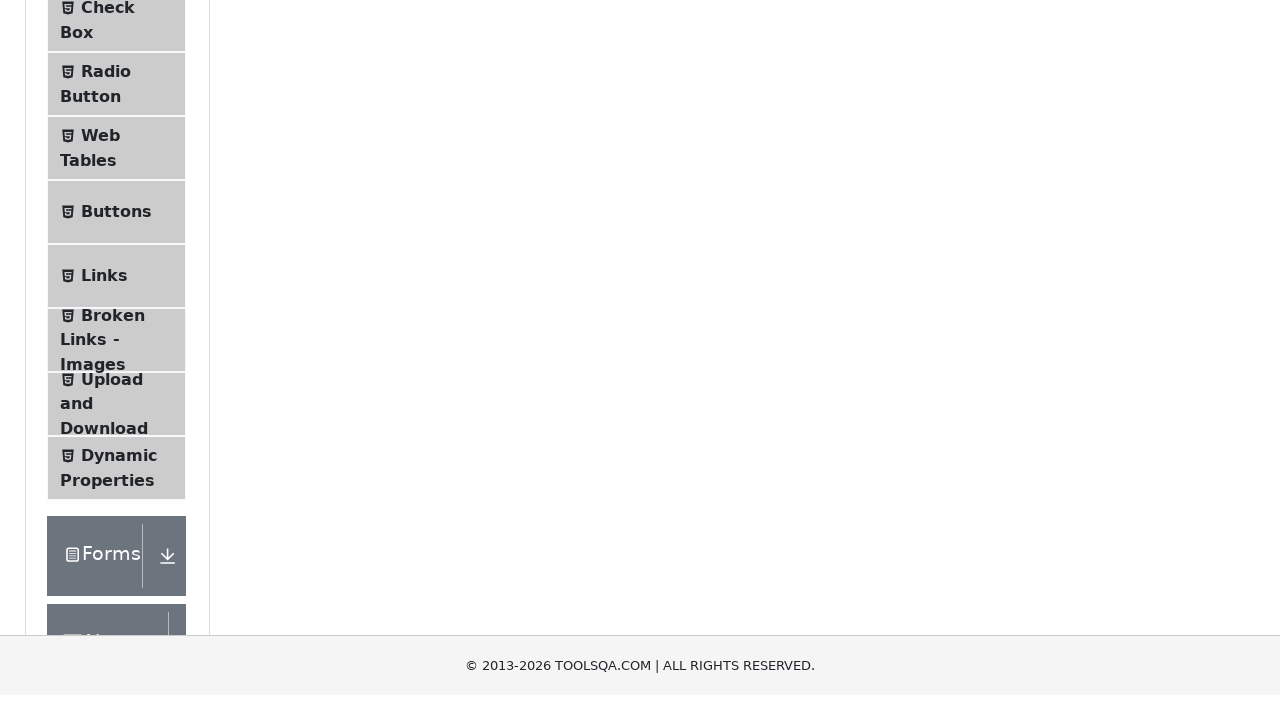

Clicked on Buttons menu item at (116, 517) on xpath=//span[text() = 'Buttons']
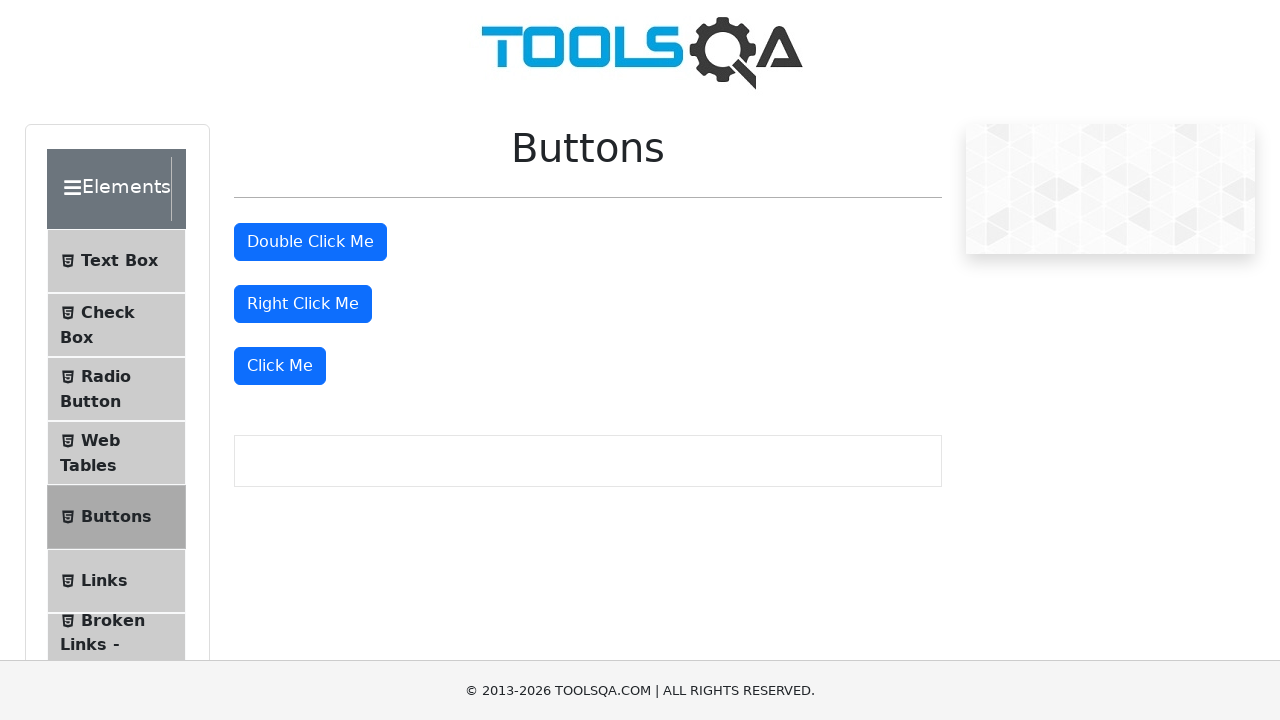

Double-clicked the double click button at (310, 242) on xpath=//button[@id='doubleClickBtn']
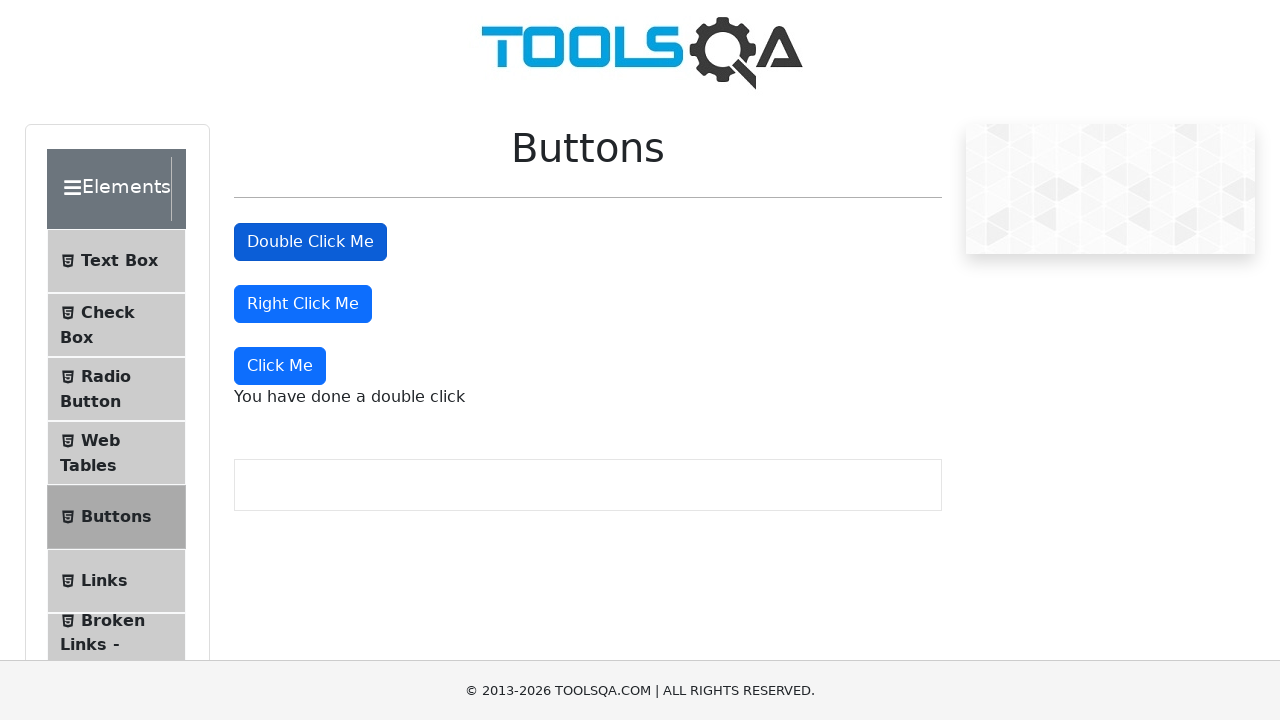

Right-clicked the right click button at (303, 304) on xpath=//button[@id='rightClickBtn']
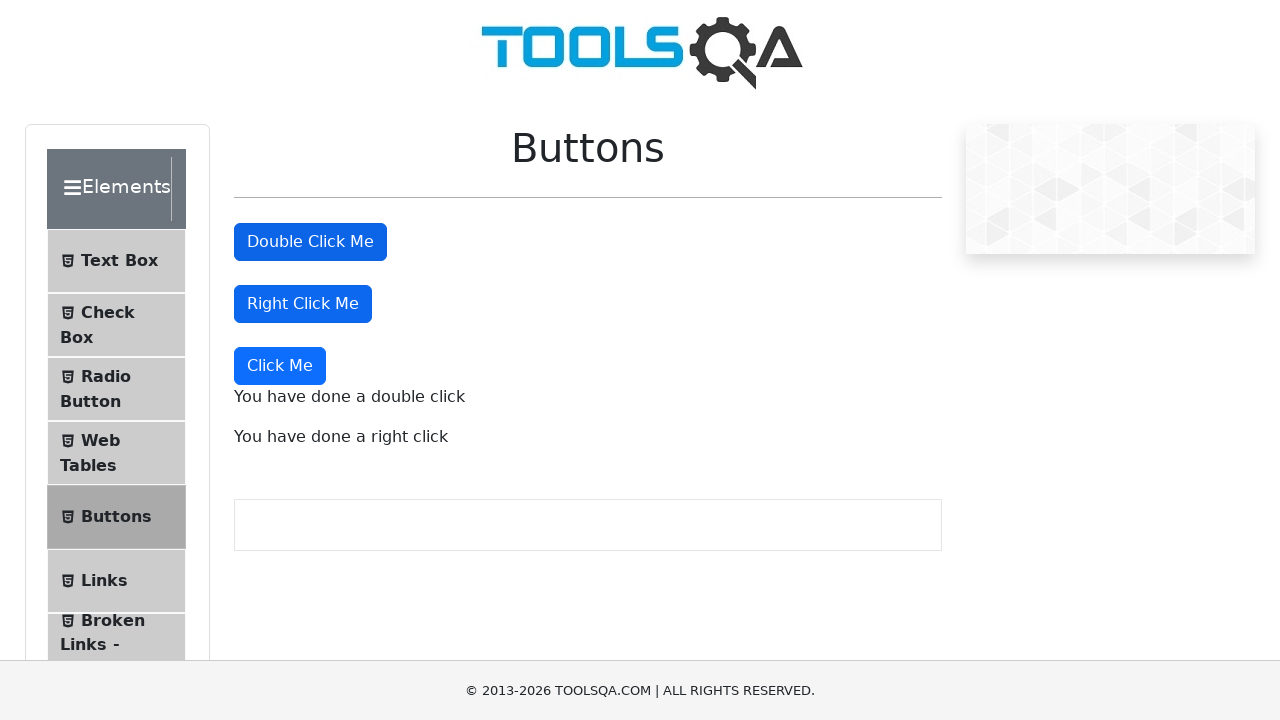

Clicked the Click Me button at (280, 366) on xpath=//button[text()='Click Me']
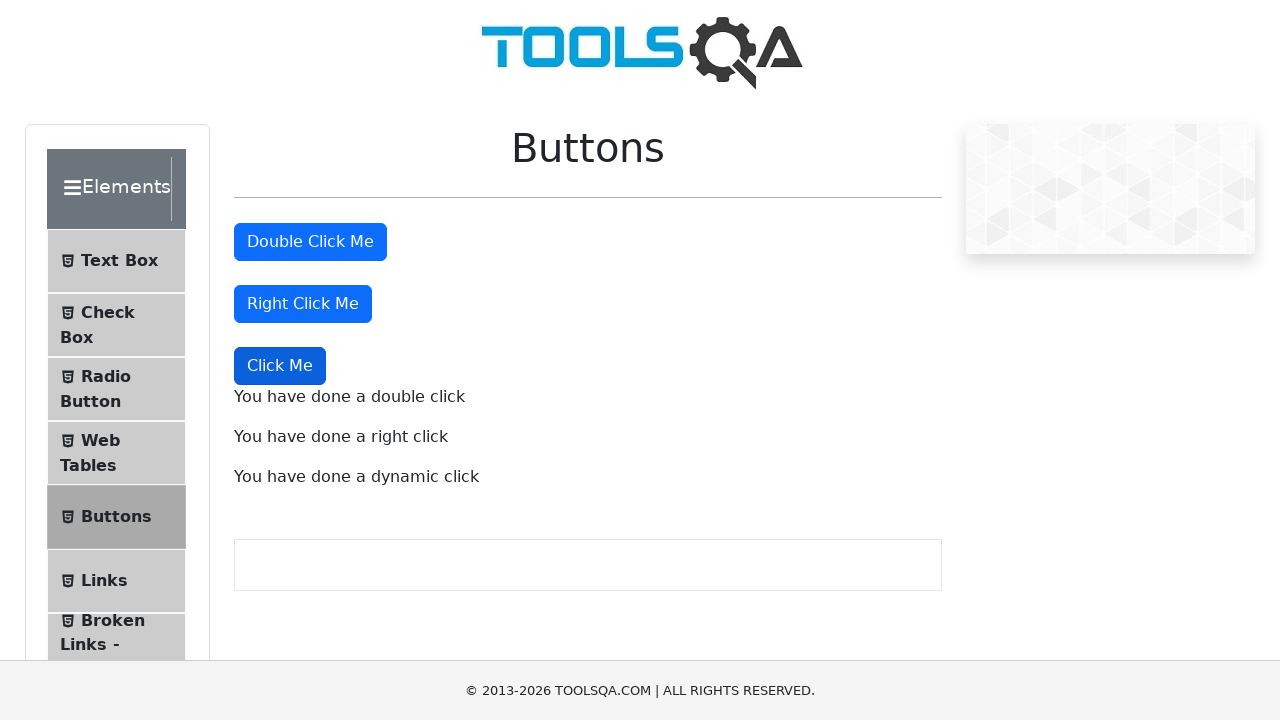

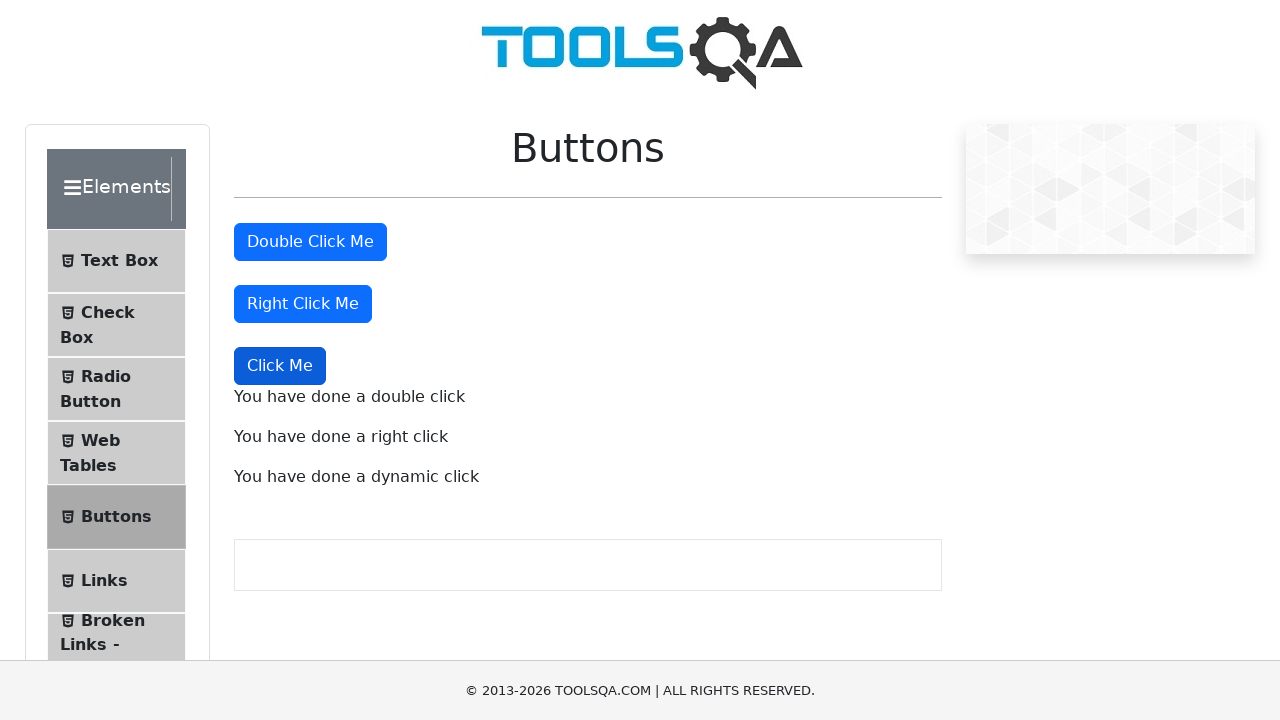